Tests autosuggest dropdown functionality by typing partial text and selecting a specific country from the suggestions

Starting URL: https://rahulshettyacademy.com/dropdownsPractise/

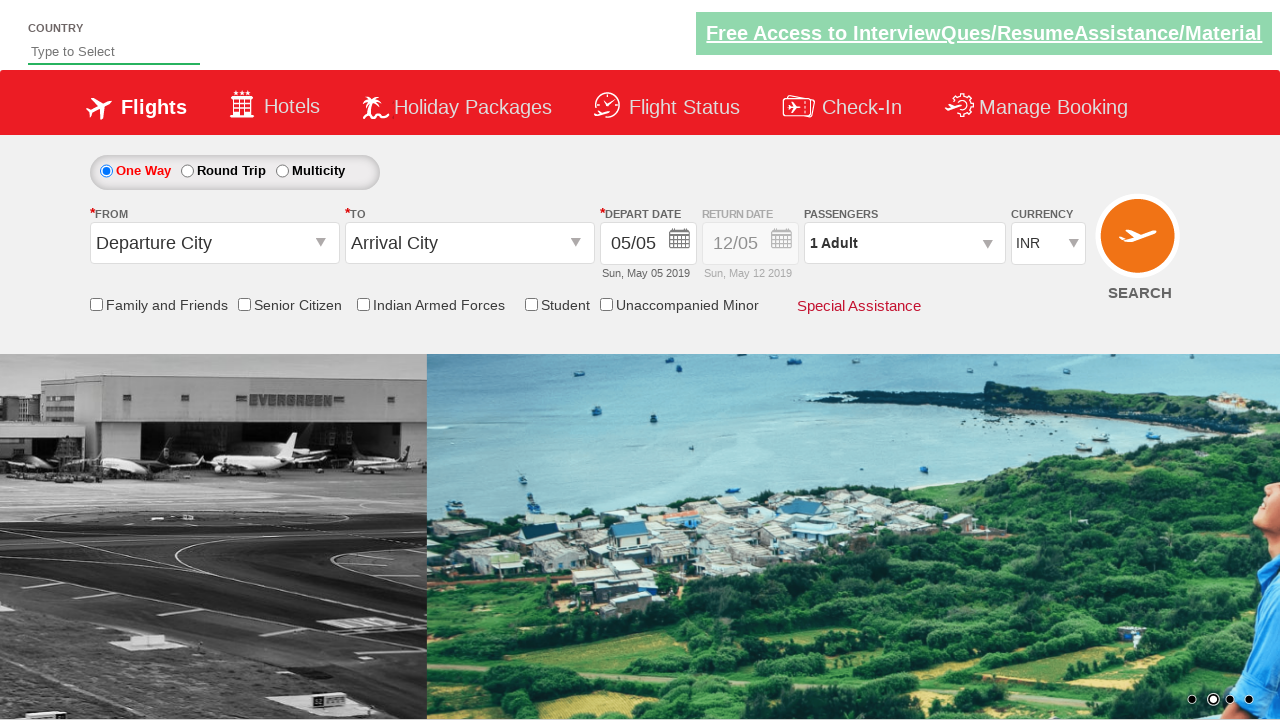

Typed 'ind' into autosuggest field on #autosuggest
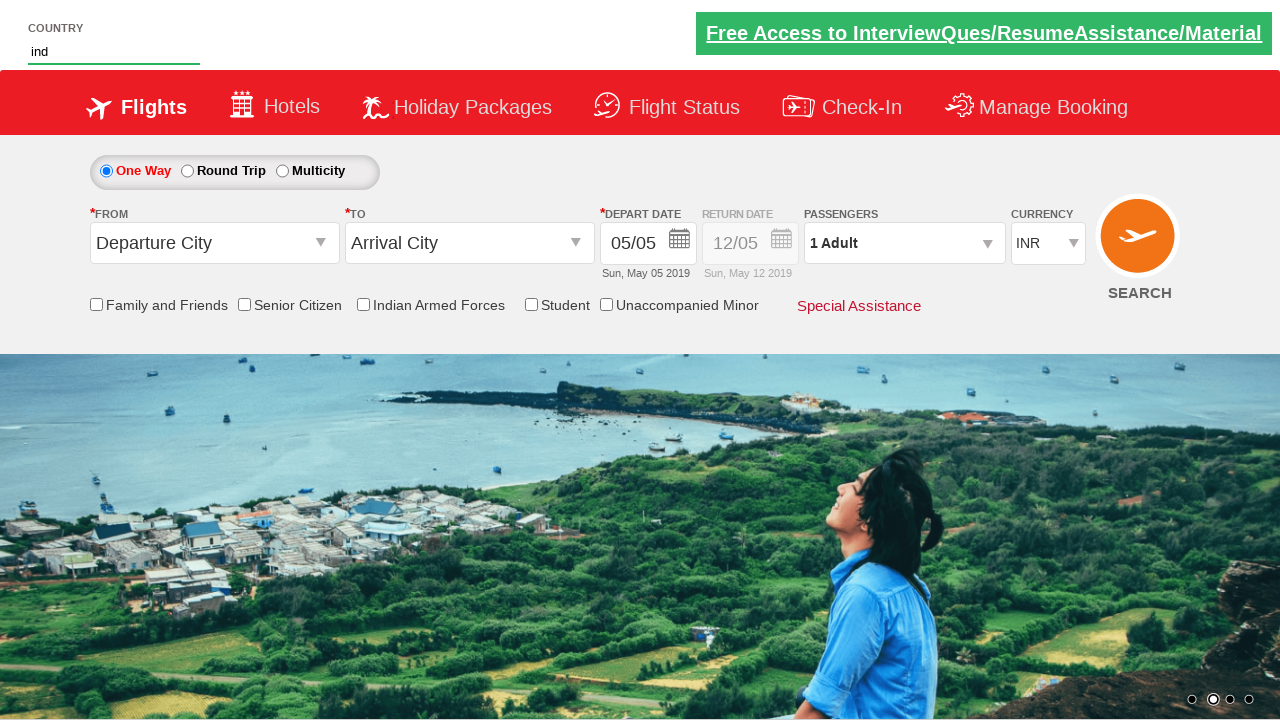

Autosuggest dropdown options loaded
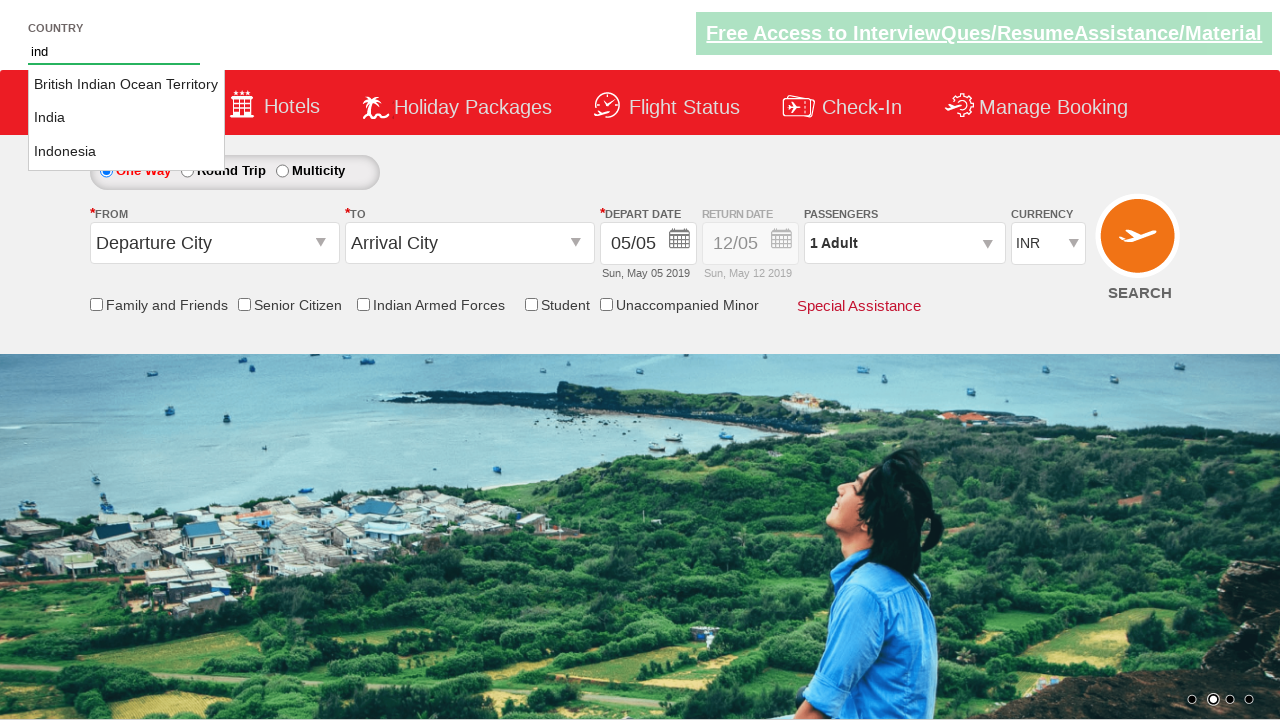

Retrieved all autosuggest dropdown options
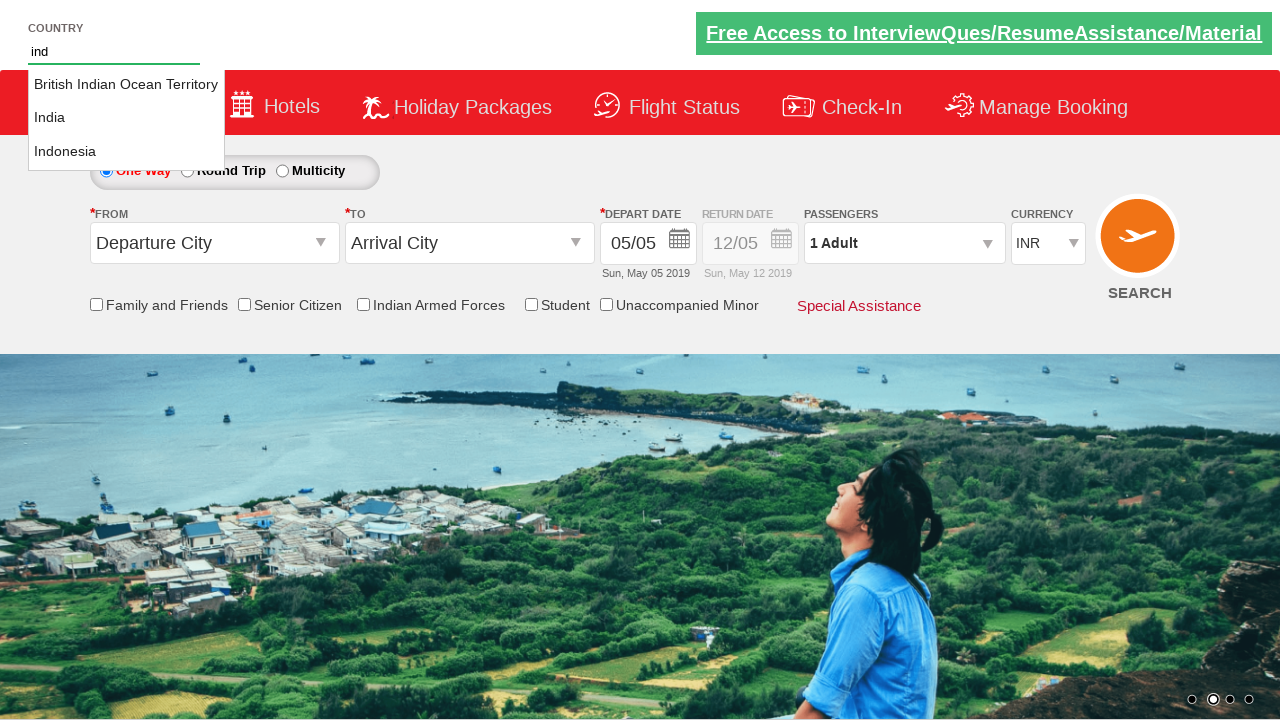

Selected 'India' from autosuggest dropdown at (126, 118) on li.ui-menu-item a >> nth=1
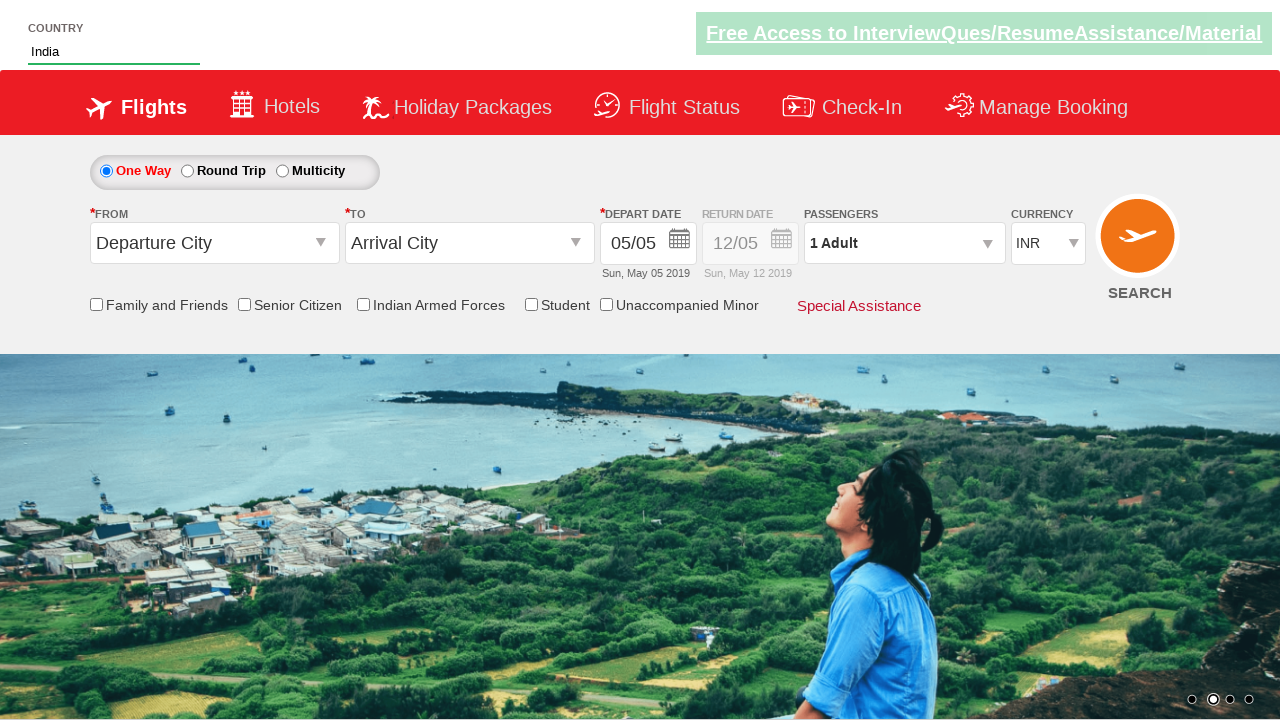

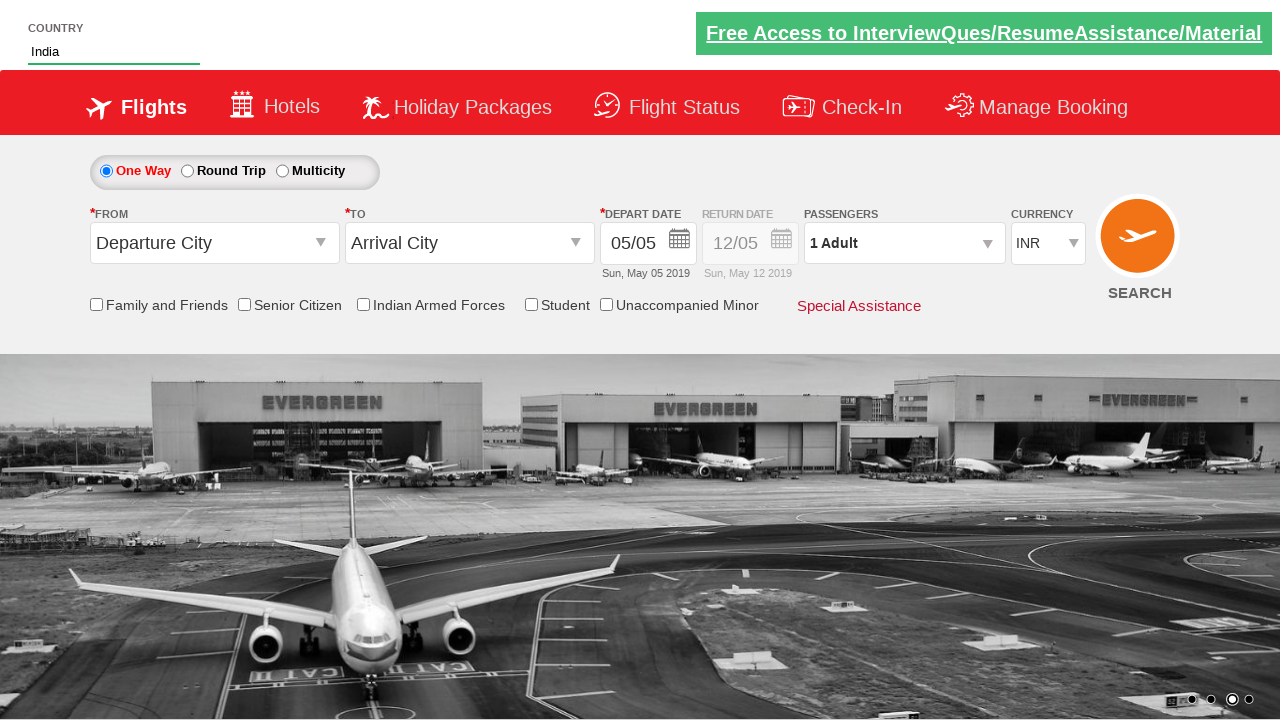